Tests that clicking a button opens a new window by navigating to the windows section and verifying a new window handle is created

Starting URL: https://www.leafground.com/

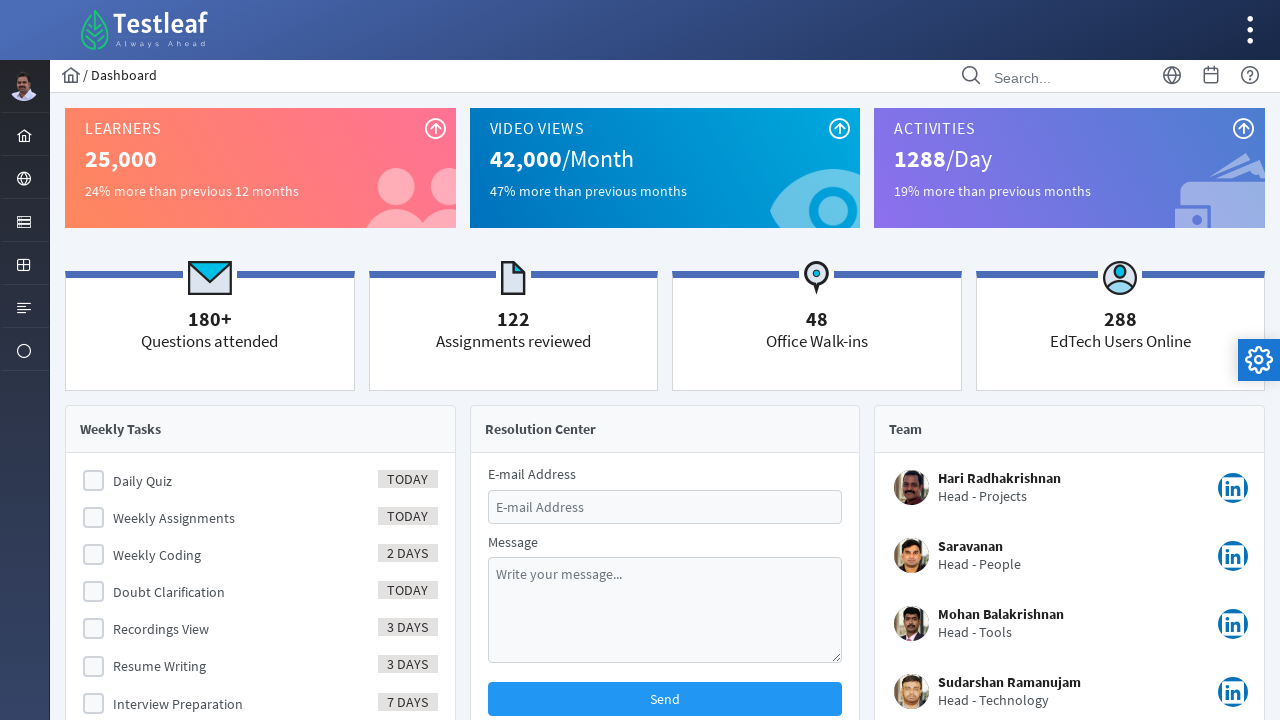

Clicked menu item to expand navigation at (24, 178) on #menuform\:j_idt39
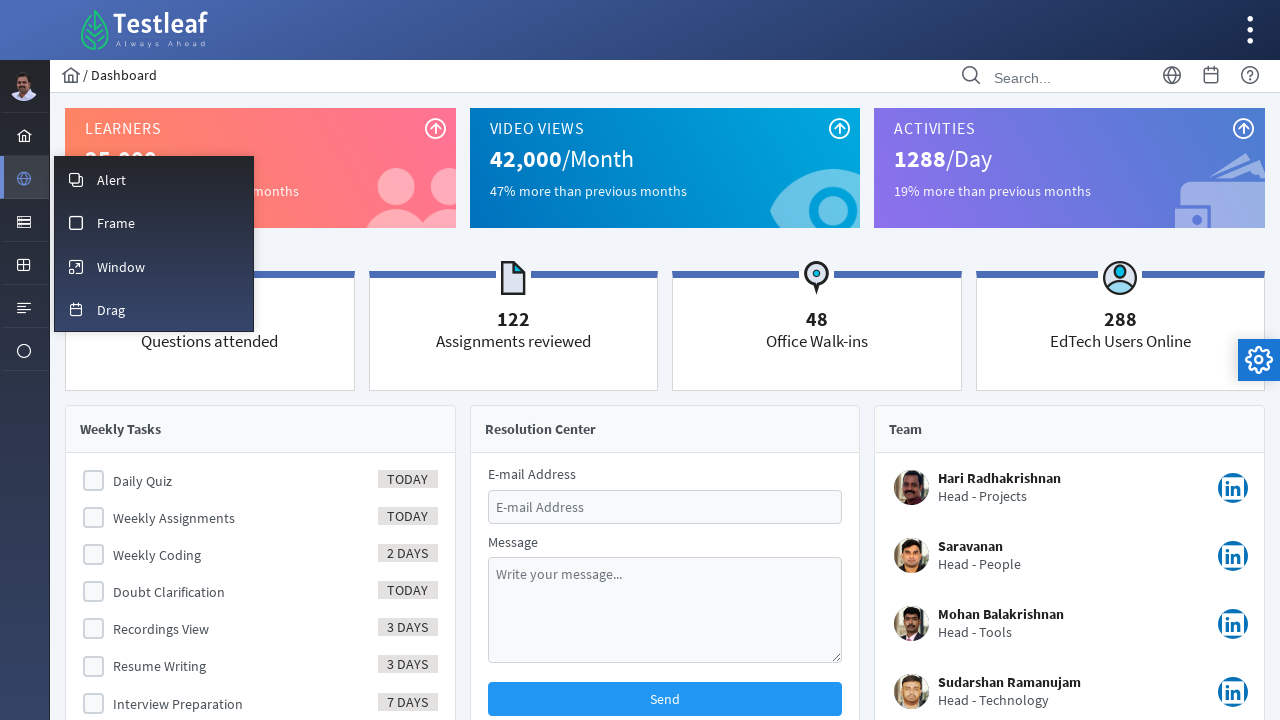

Clicked window menu option at (154, 266) on #menuform\:m_window
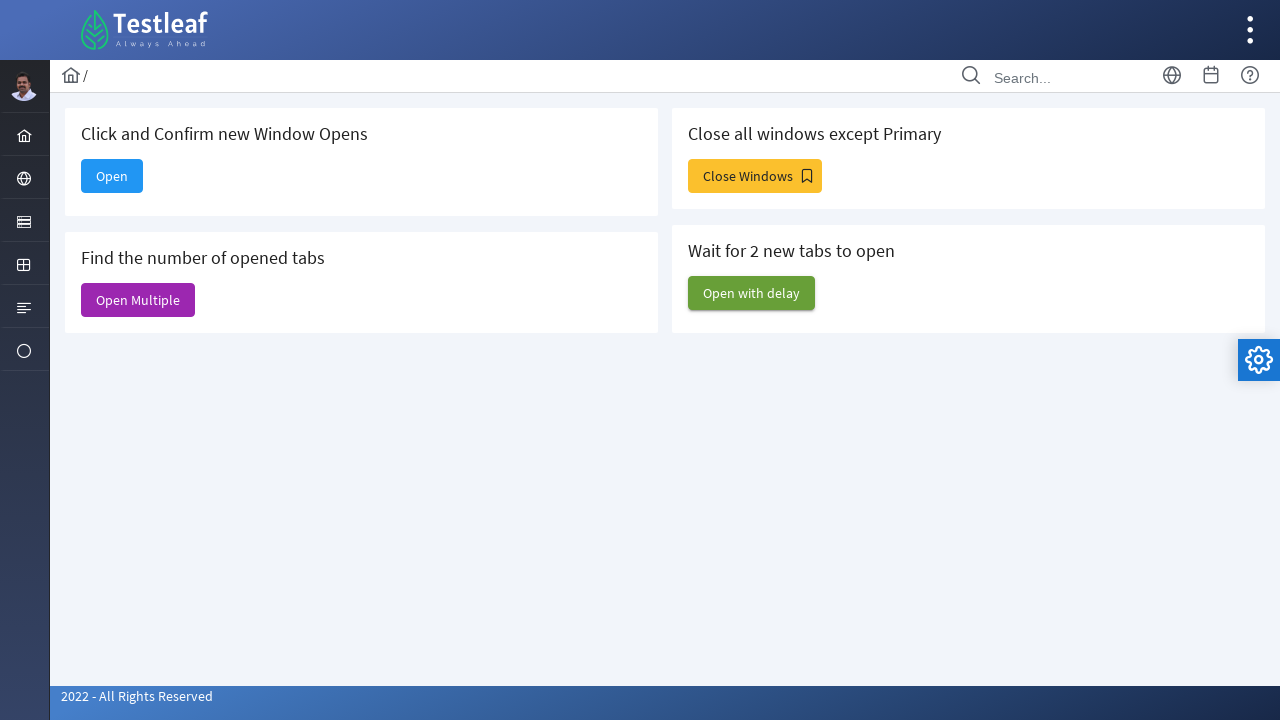

Clicked button to open new window at (112, 176) on #j_idt88\:new
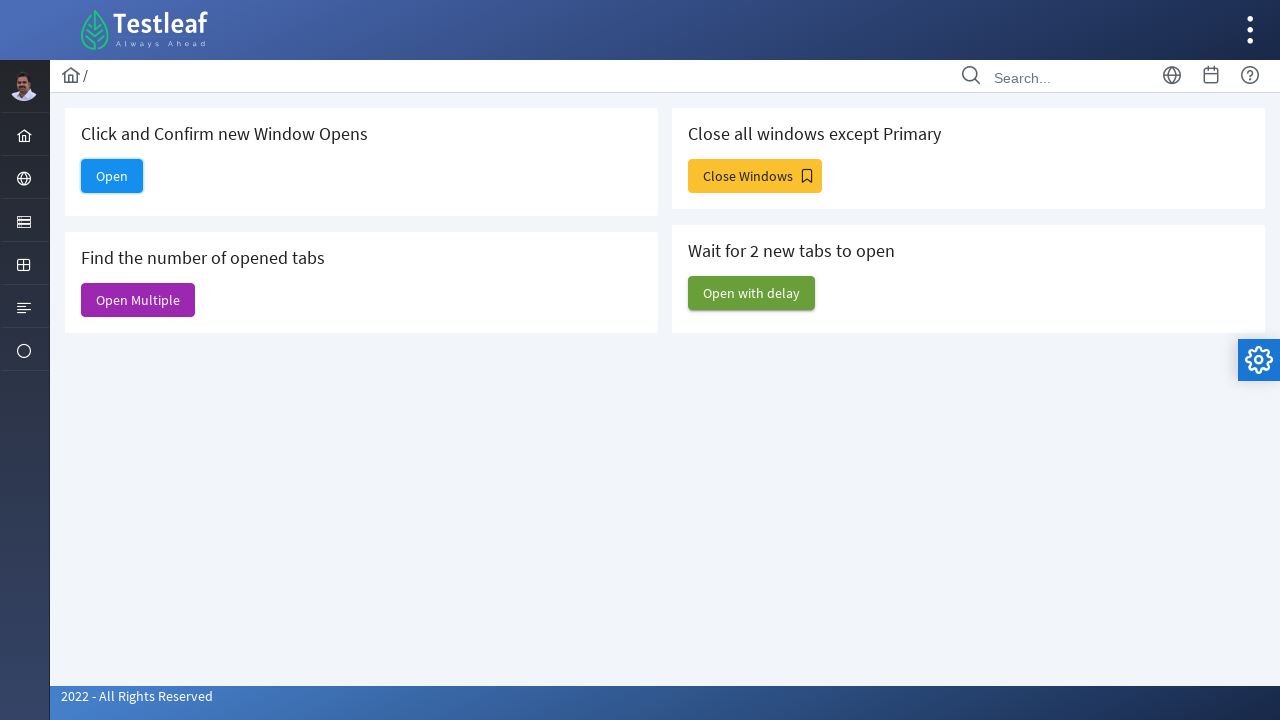

Waited 1 second for new window to open
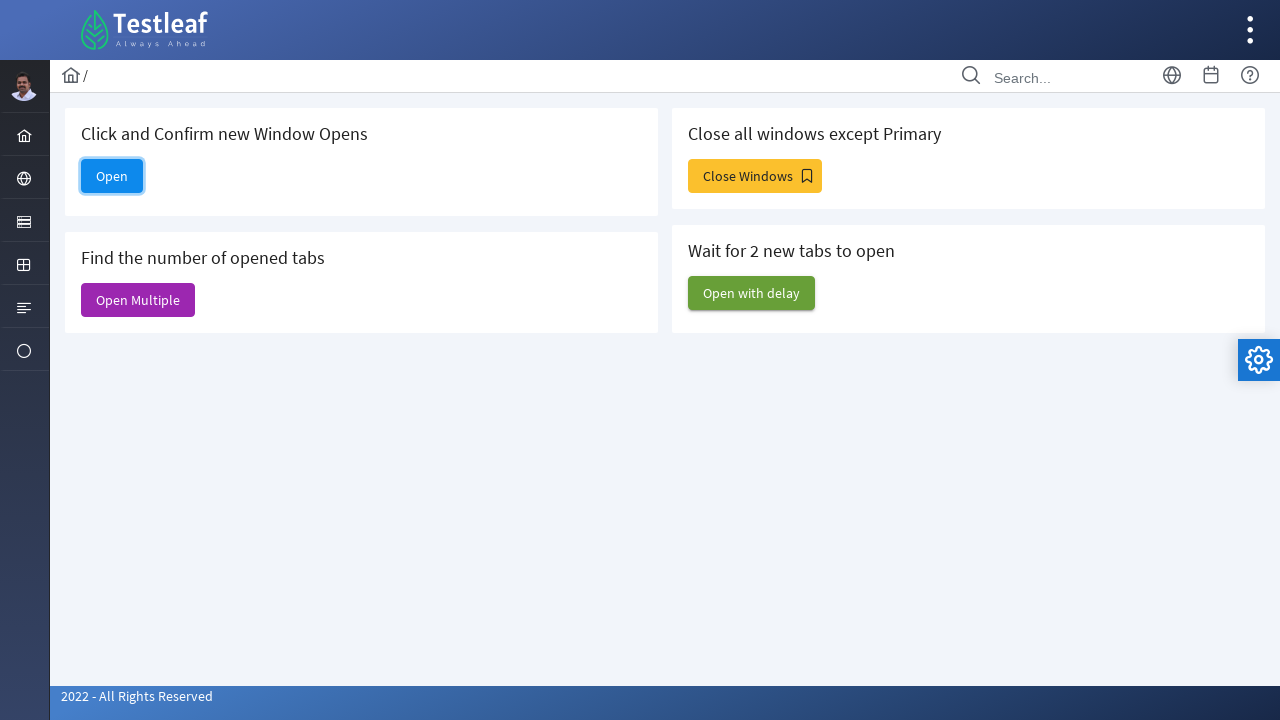

Verified that a new window/page was created
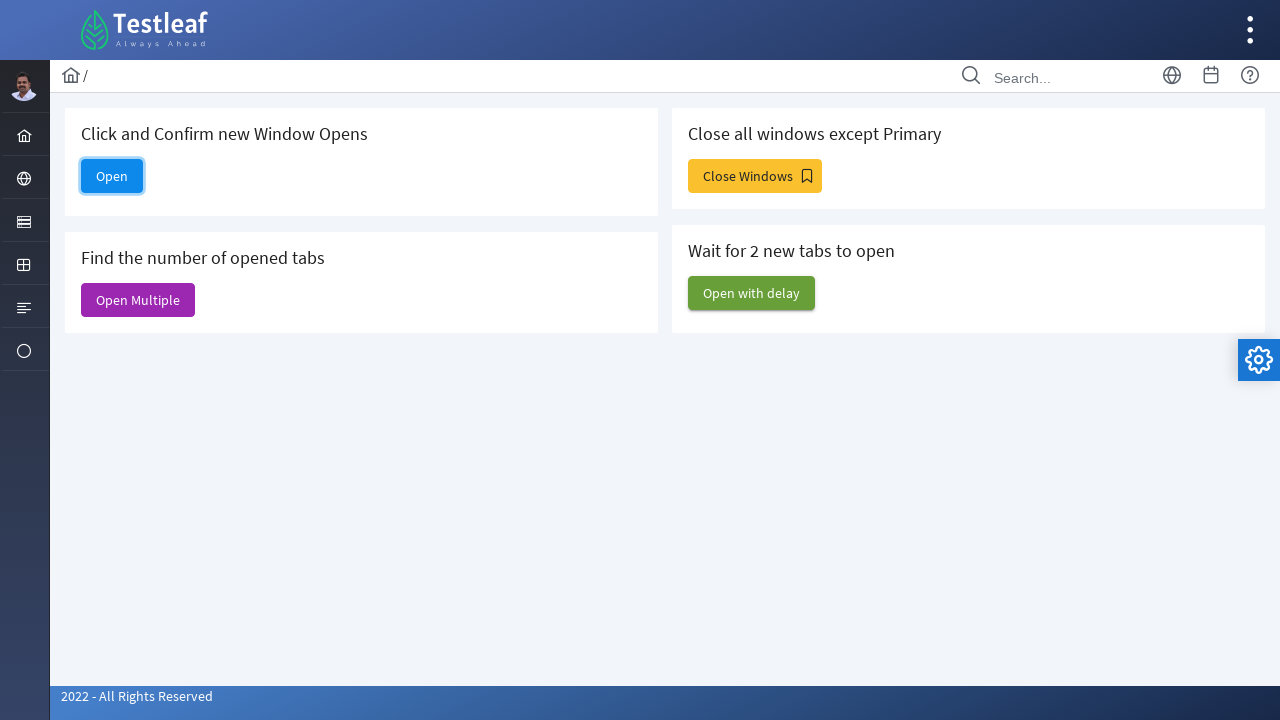

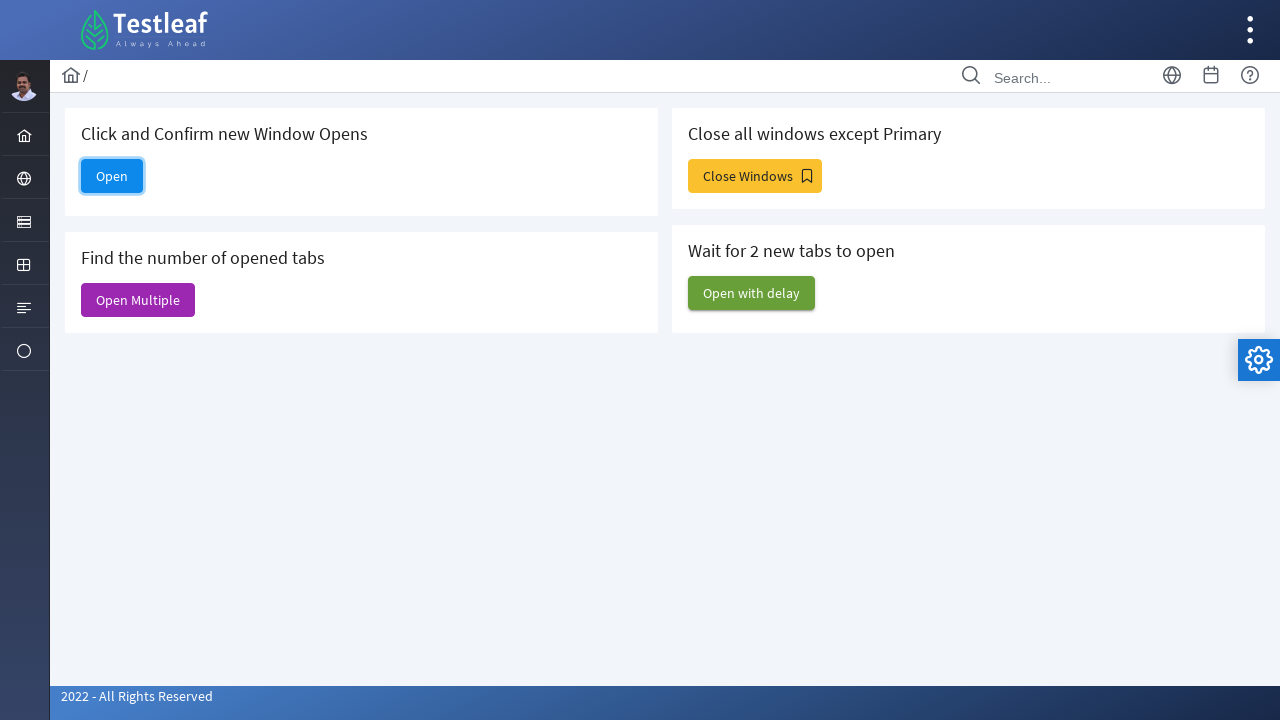